Tests the search functionality on Maxidom e-commerce website by entering a search term "table" in the search input and clicking the submit button

Starting URL: https://www.maxidom.ru

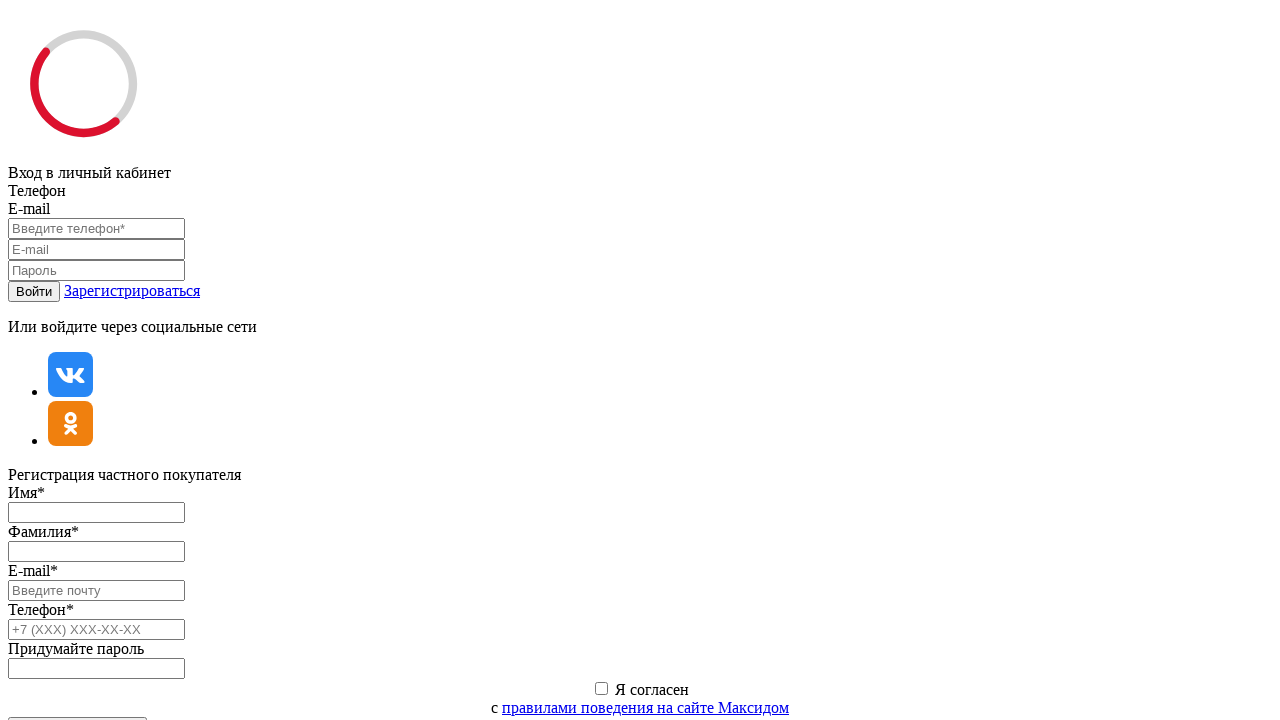

Filled search input with 'table' on #q
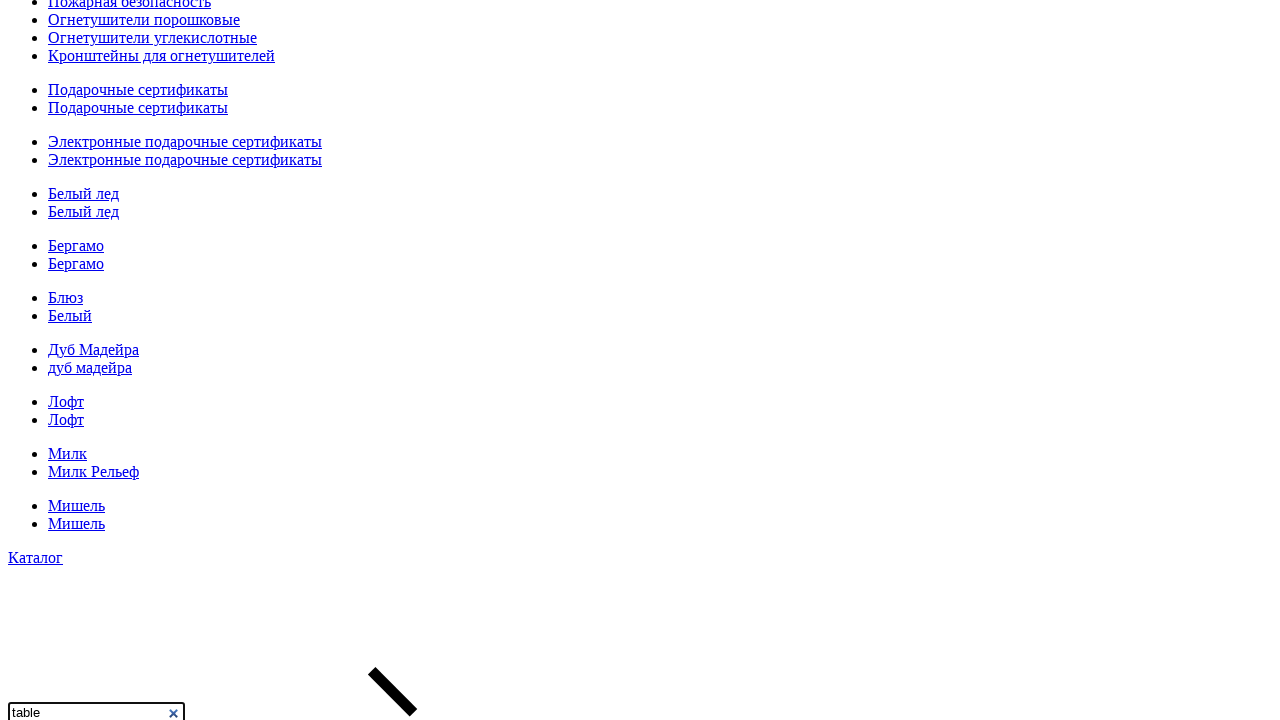

Clicked search submit button at (16, 360) on .search__submit
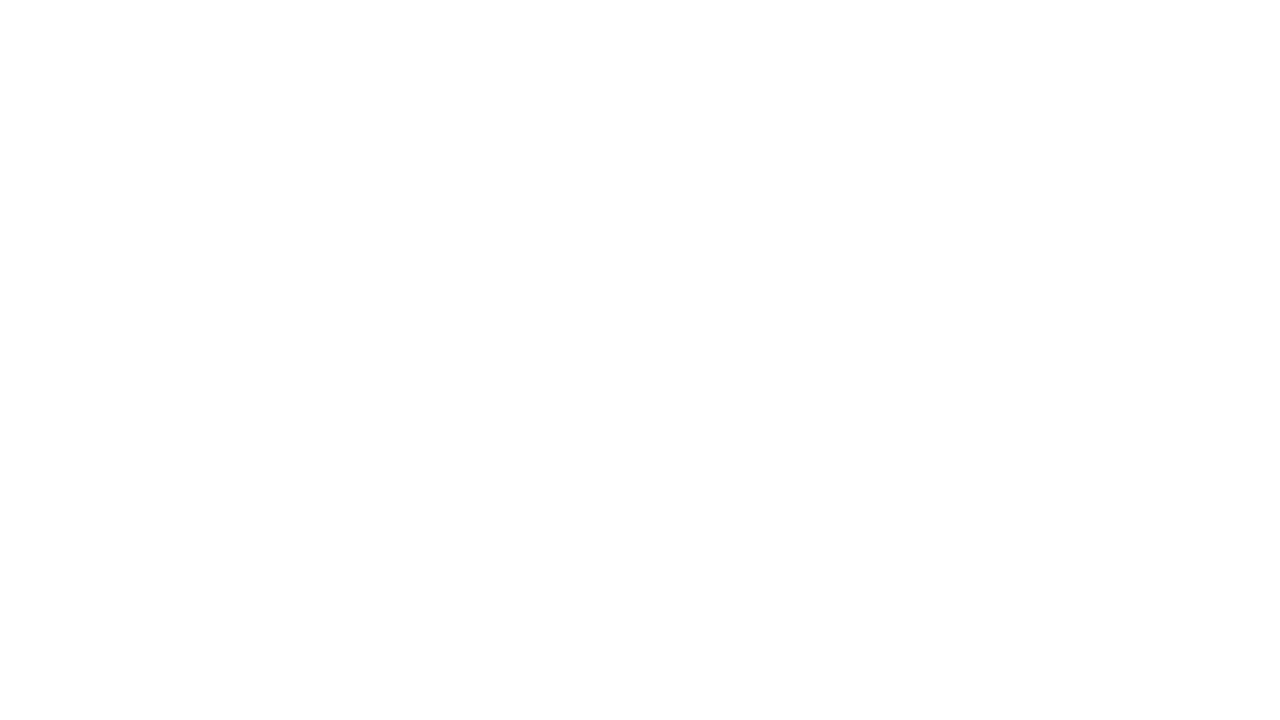

Search results page loaded
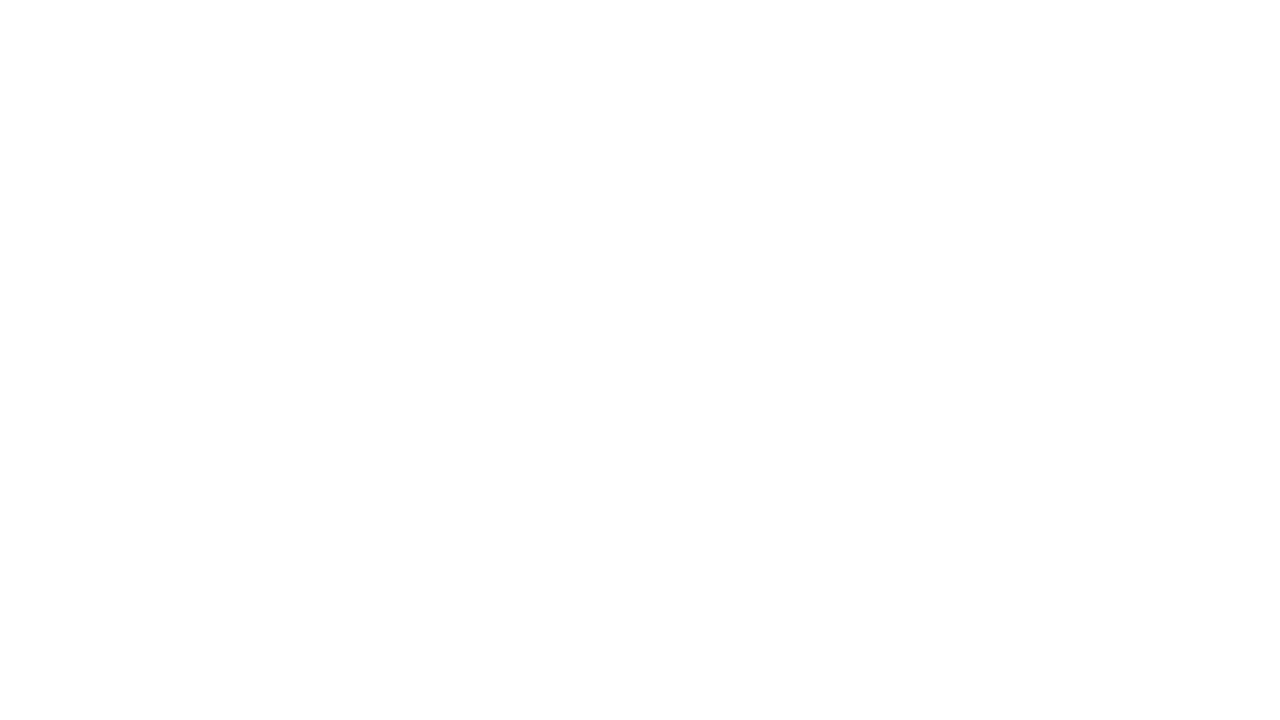

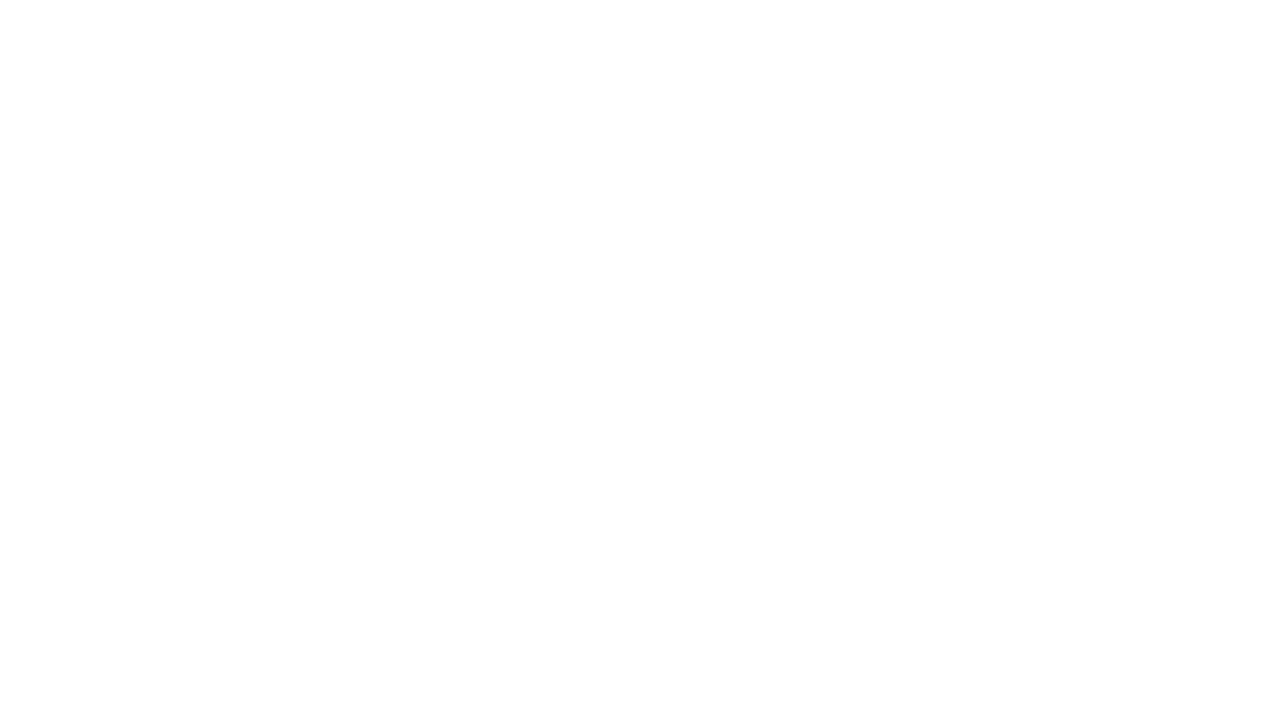